Navigates to a pet shop website and verifies that product categories are displayed on the homepage.

Starting URL: https://petshopdanang.com/

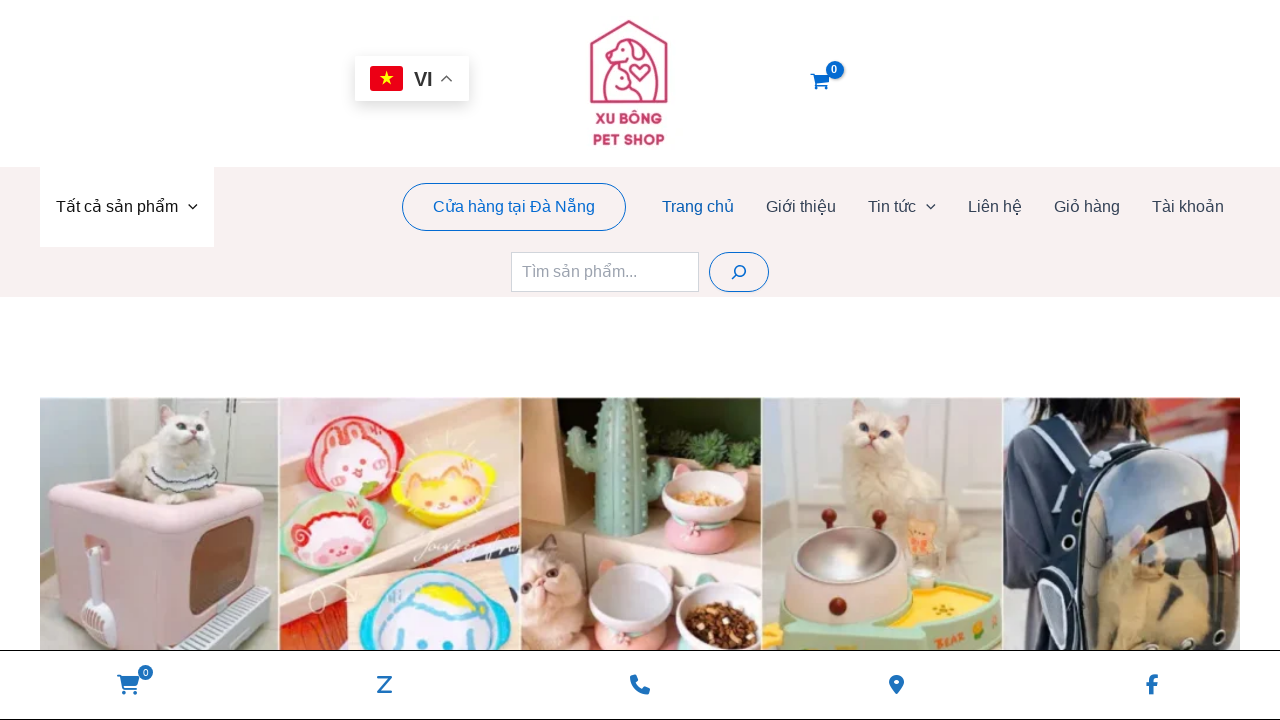

Navigated to pet shop website homepage
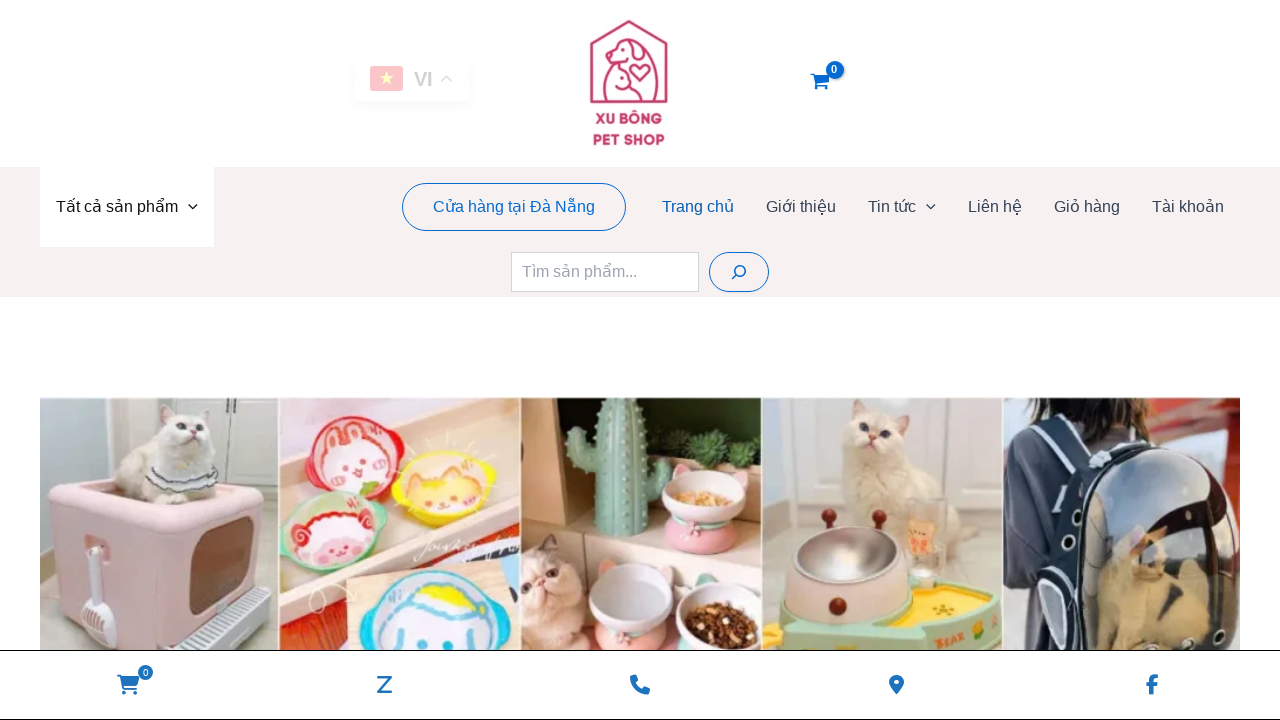

Product categories loaded on the page
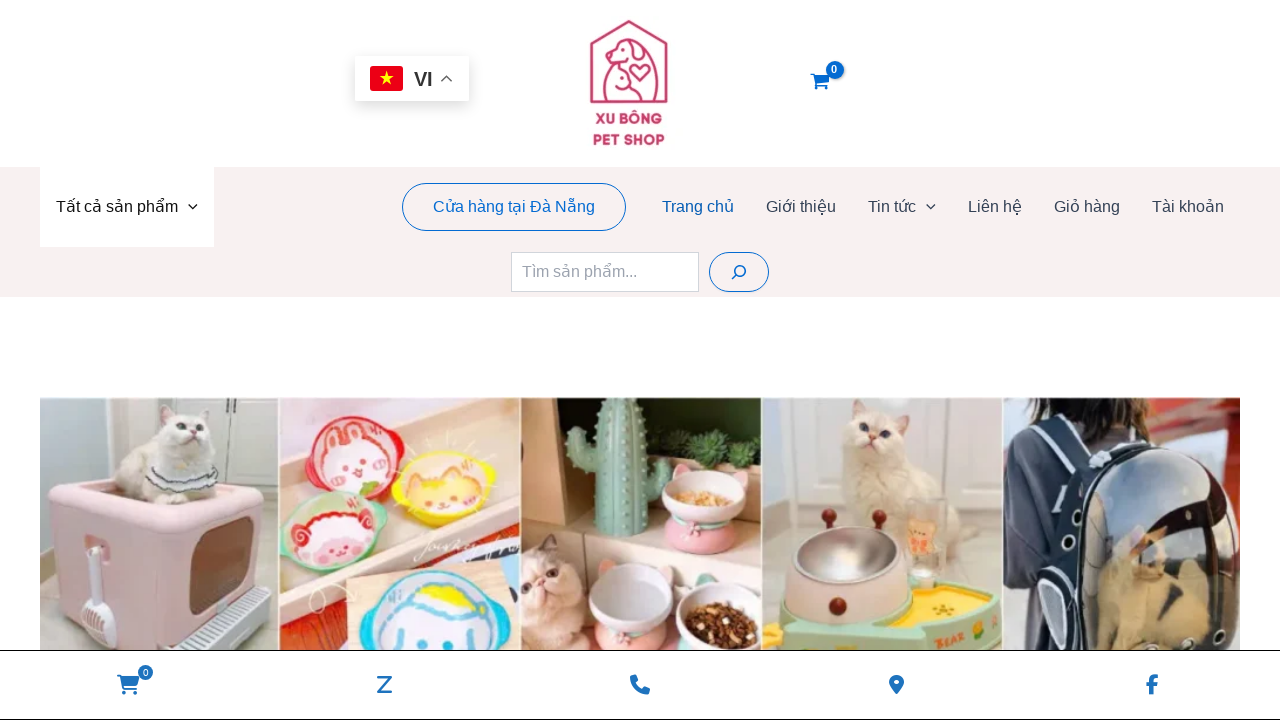

Category titles are visible on the homepage
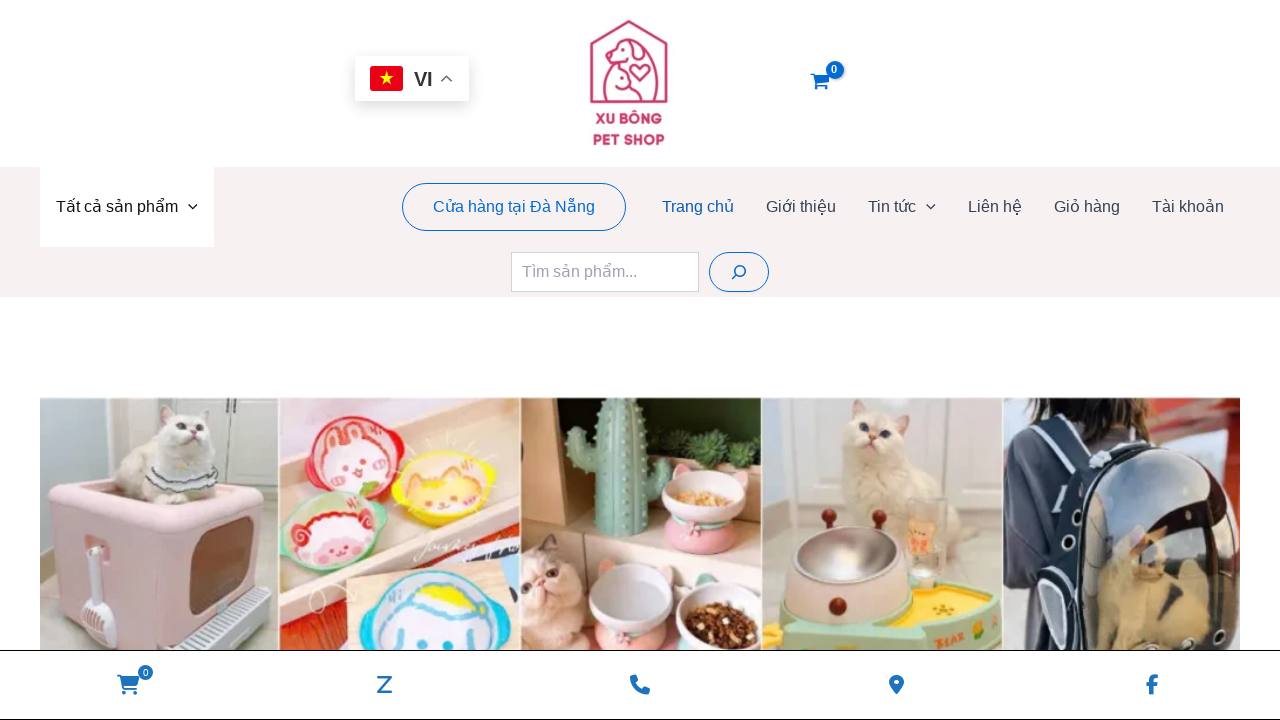

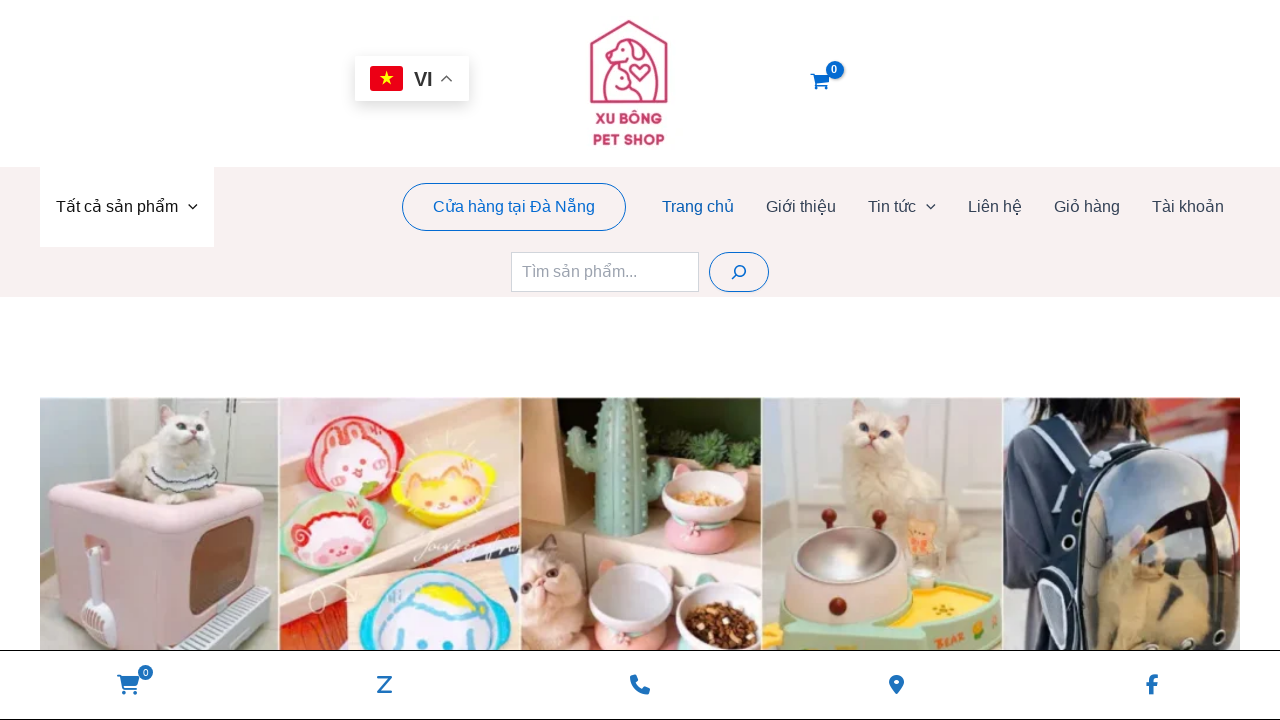